Tests auto-suggestive dropdown by typing partial text and selecting a matching option from the suggestions list

Starting URL: https://rahulshettyacademy.com/dropdownsPractise/

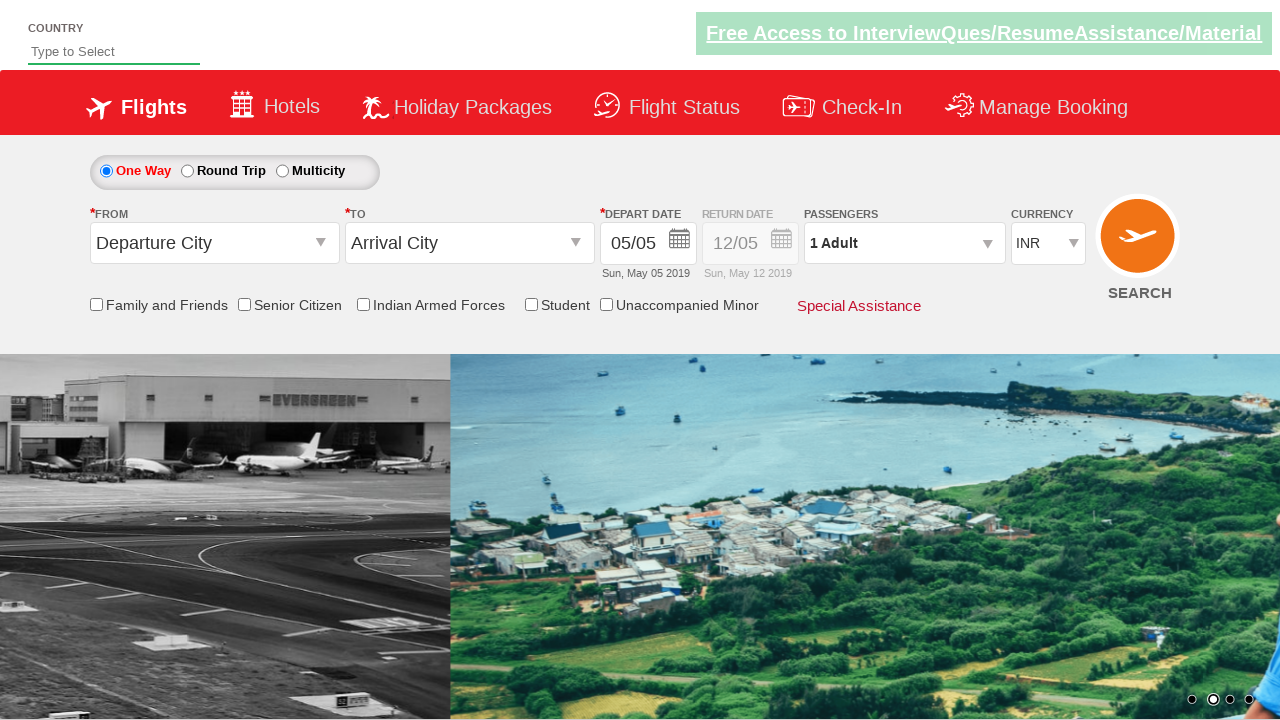

Typed 'Ind' in autosuggest field on //input[@id='autosuggest']
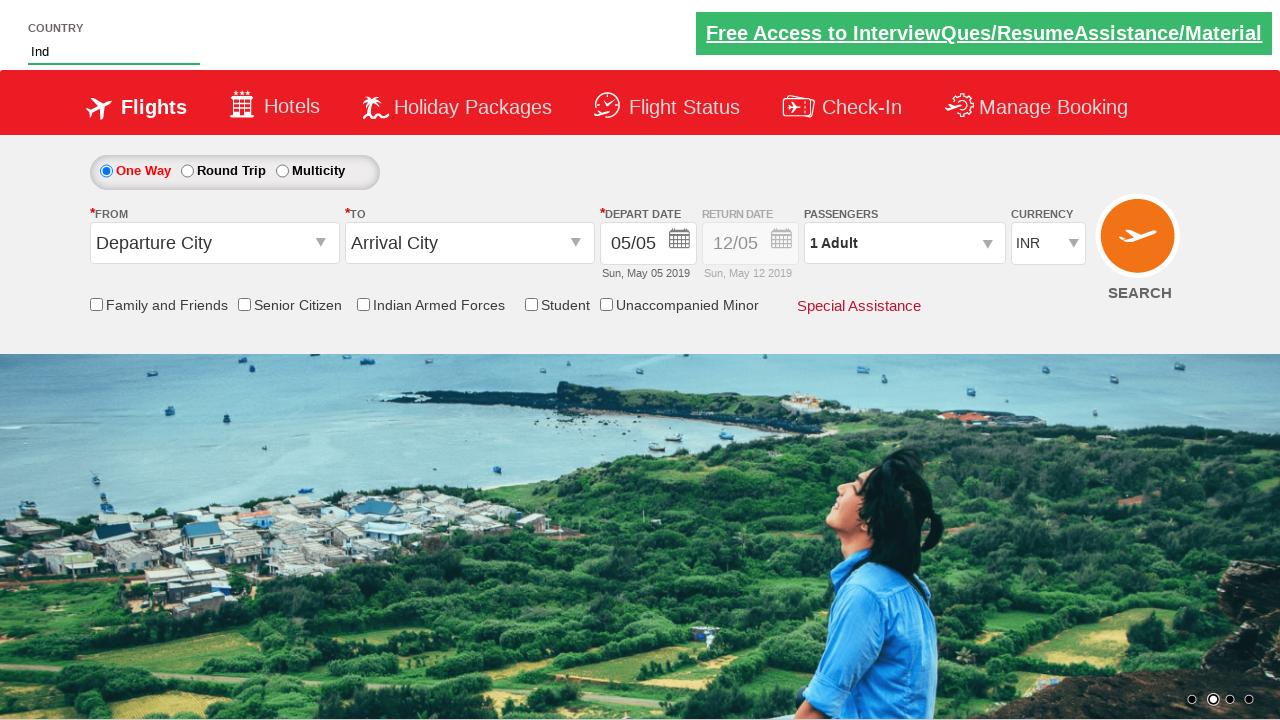

Auto-suggestive dropdown appeared with matching options
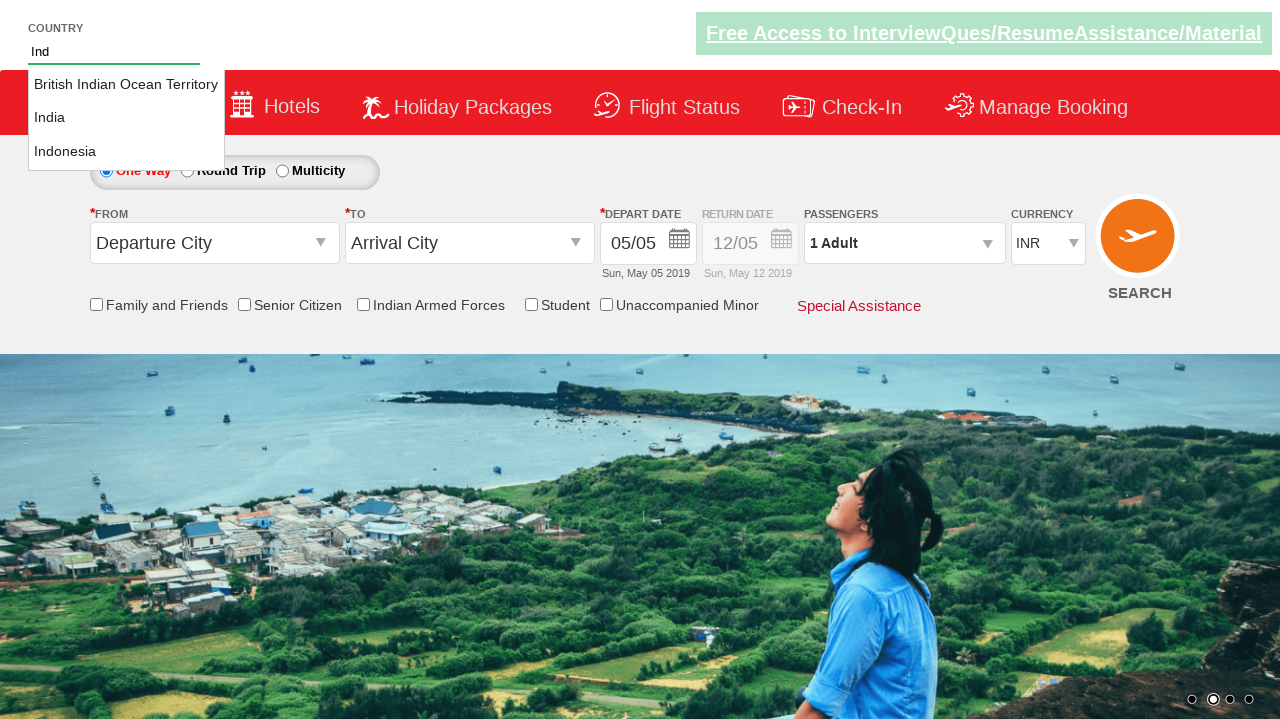

Selected 'India' from the suggestions list at (126, 118) on xpath=//li[@class='ui-menu-item']/a[text()='India']
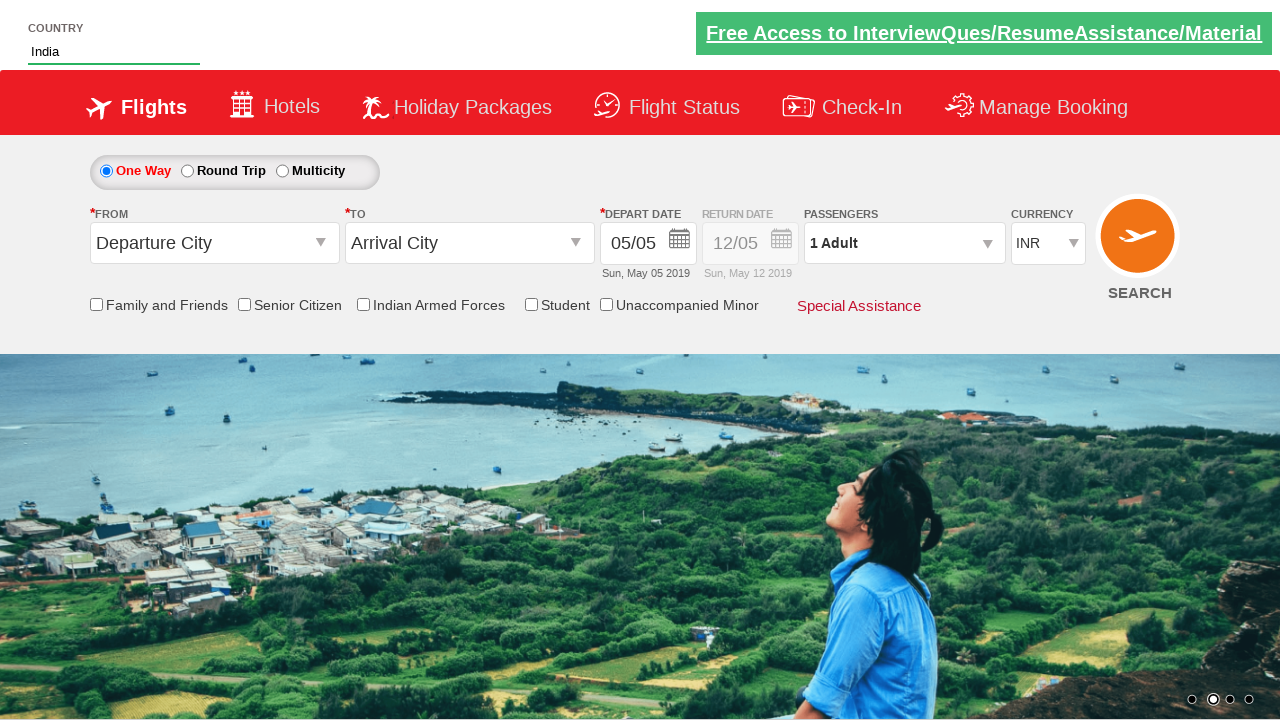

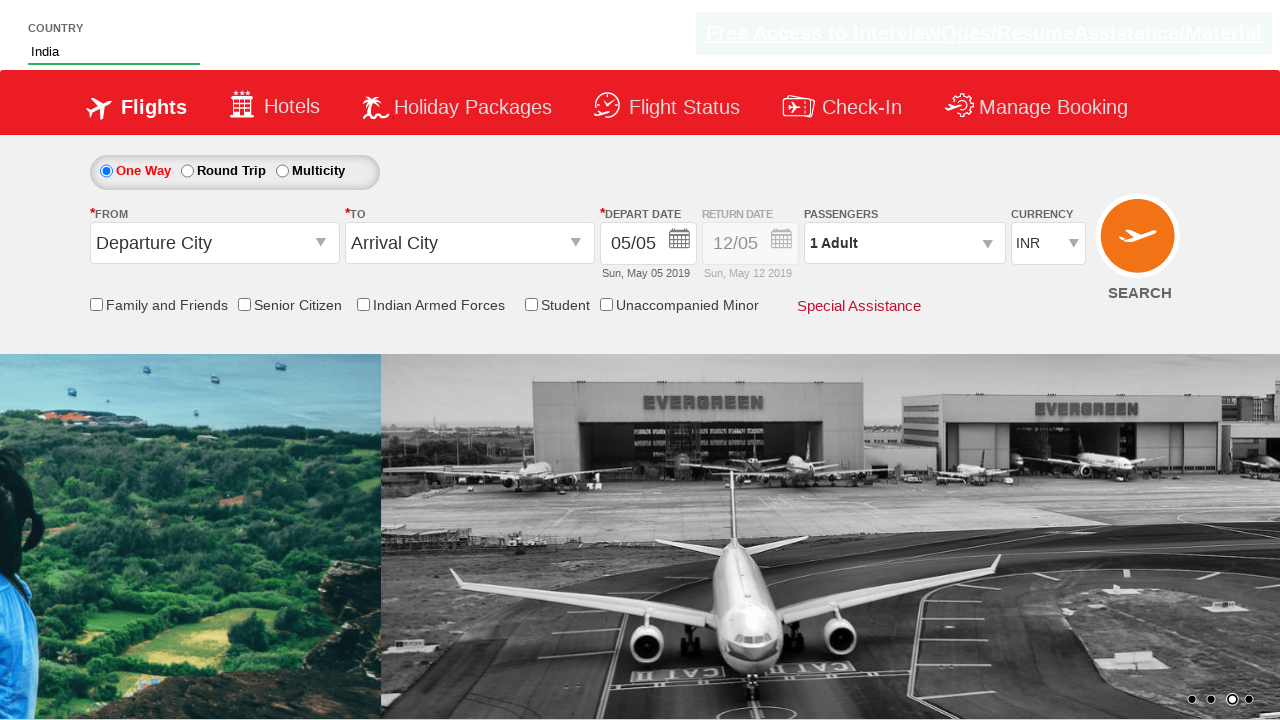